Navigates to a CSDN blog page and verifies that article links are present on the page.

Starting URL: https://blog.csdn.net/lzw_java?type=blog

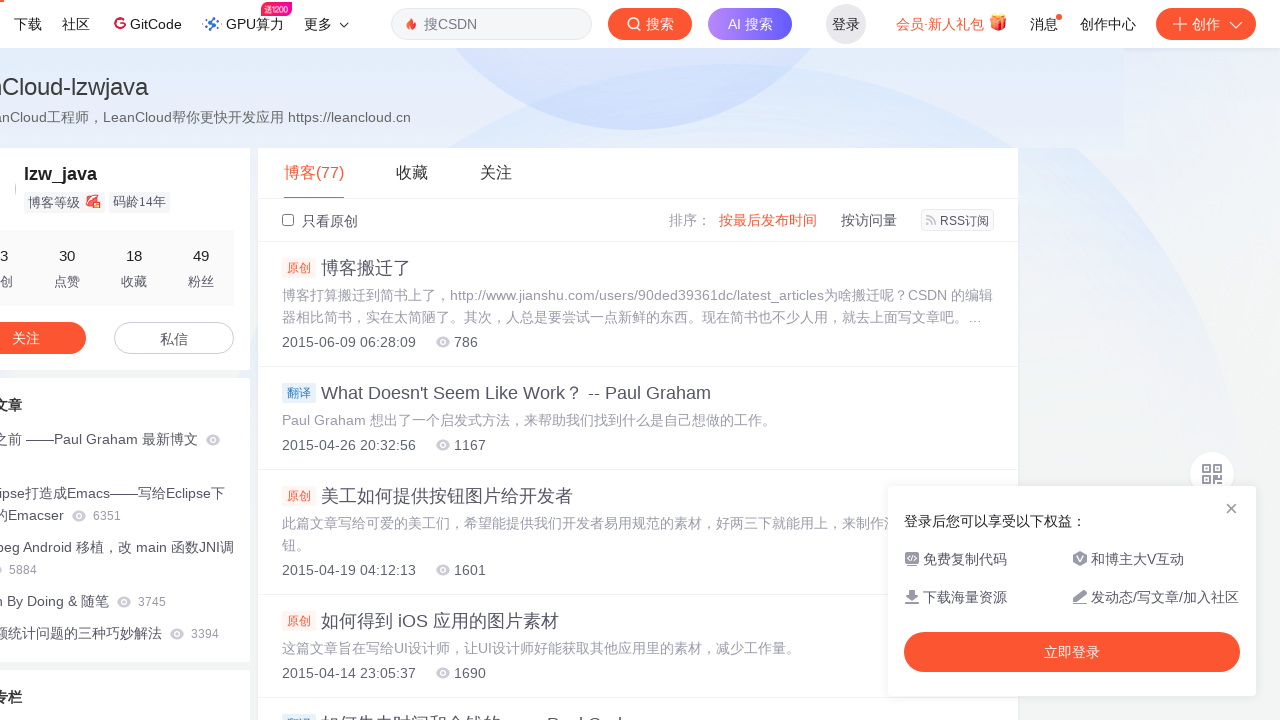

Navigated to CSDN blog page
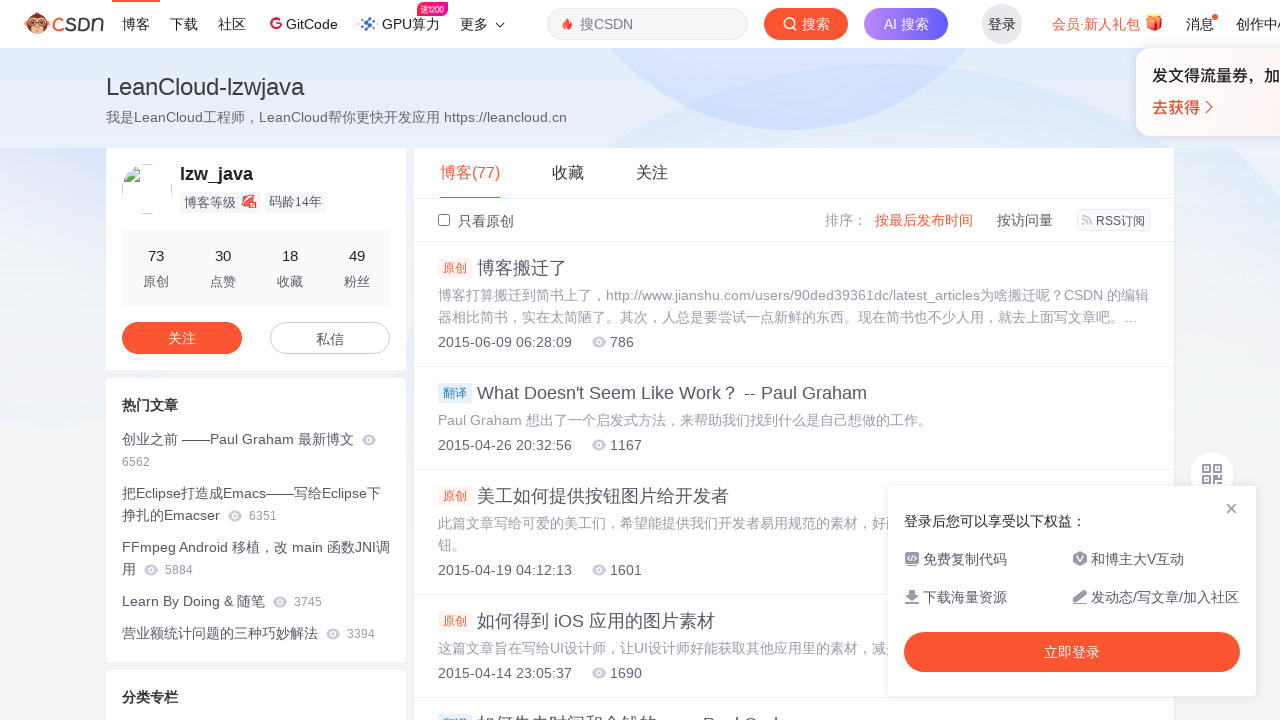

Article links loaded on CSDN blog page
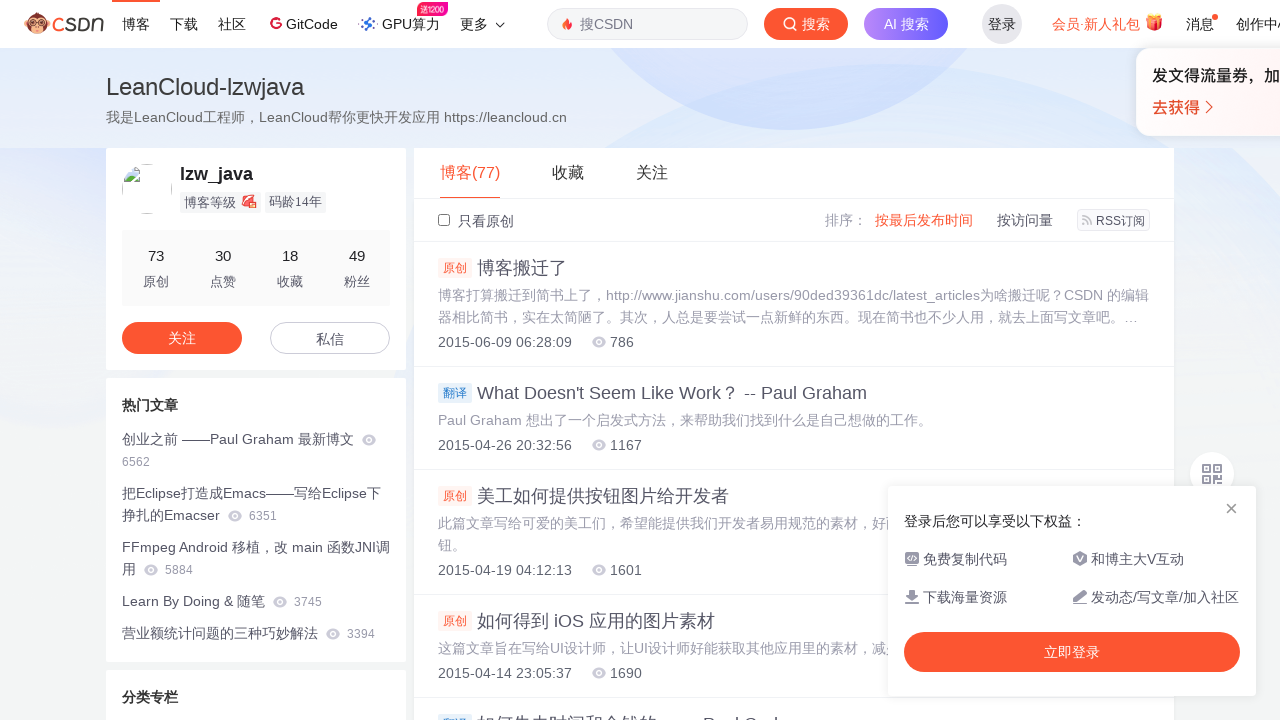

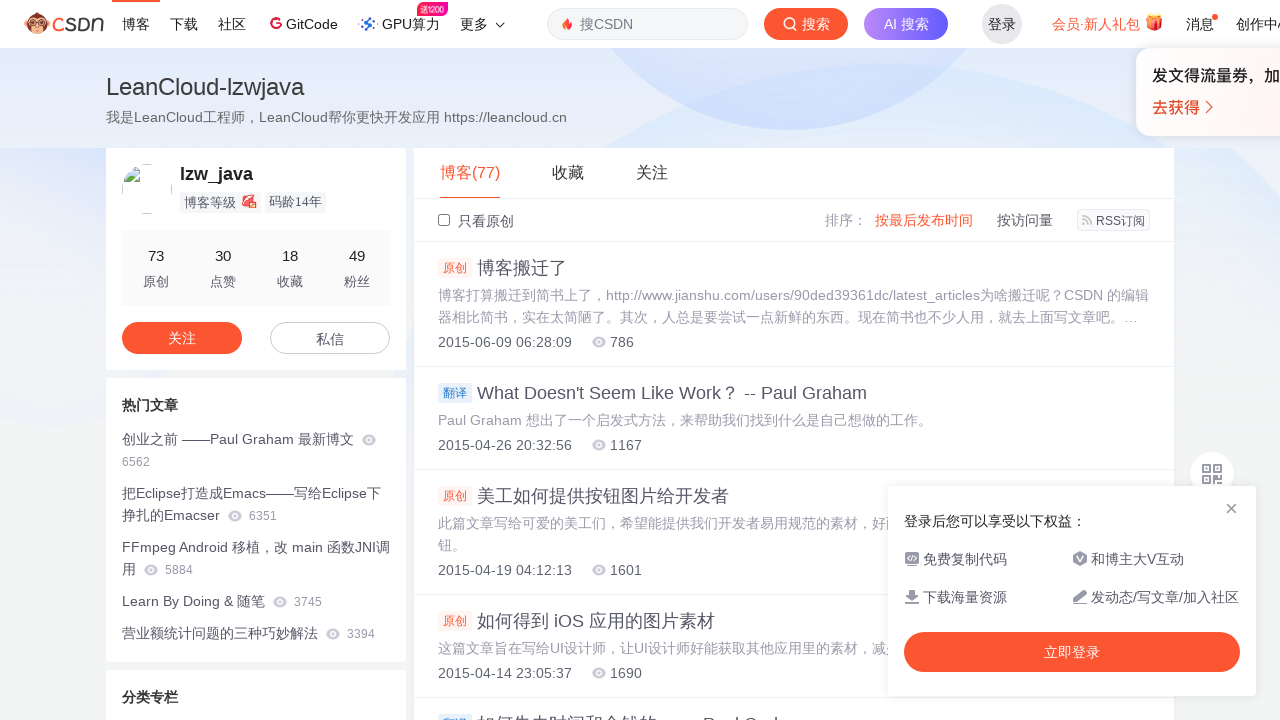